Tests iframe switching functionality by navigating to a frames demo page, switching to an iframe, and accessing content within it

Starting URL: https://demoqa.com/frames

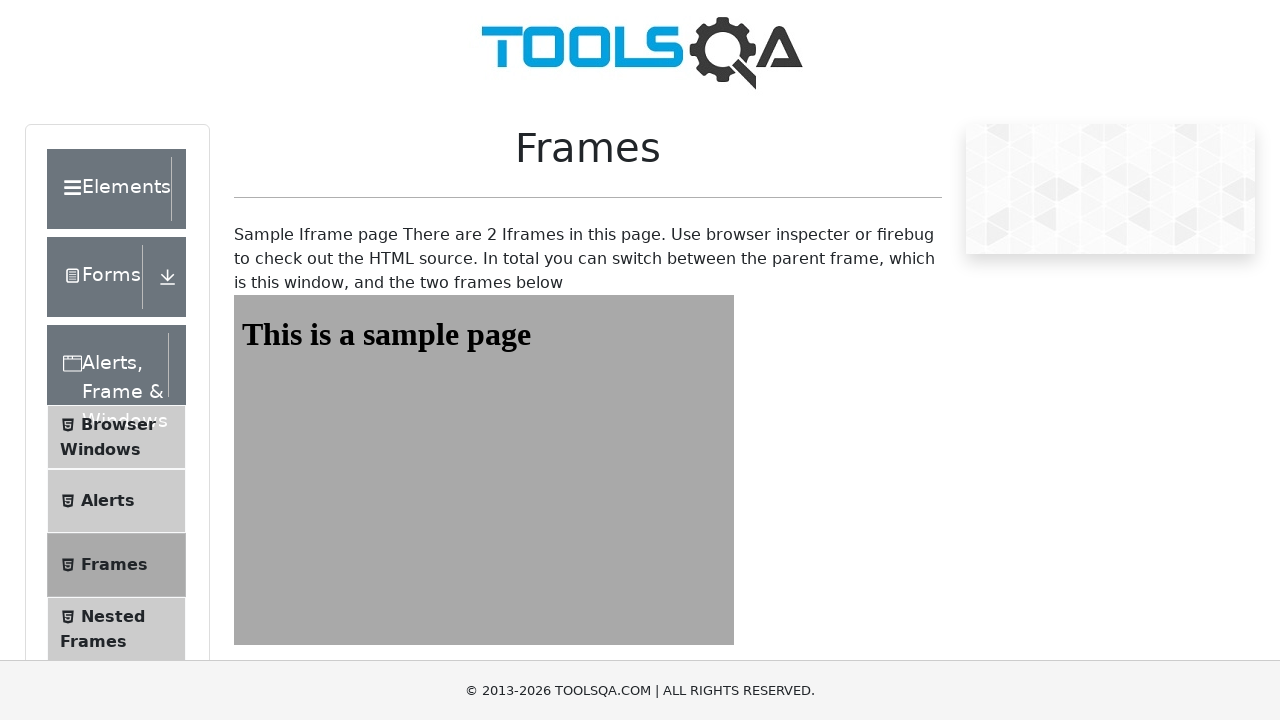

Navigated to frames demo page
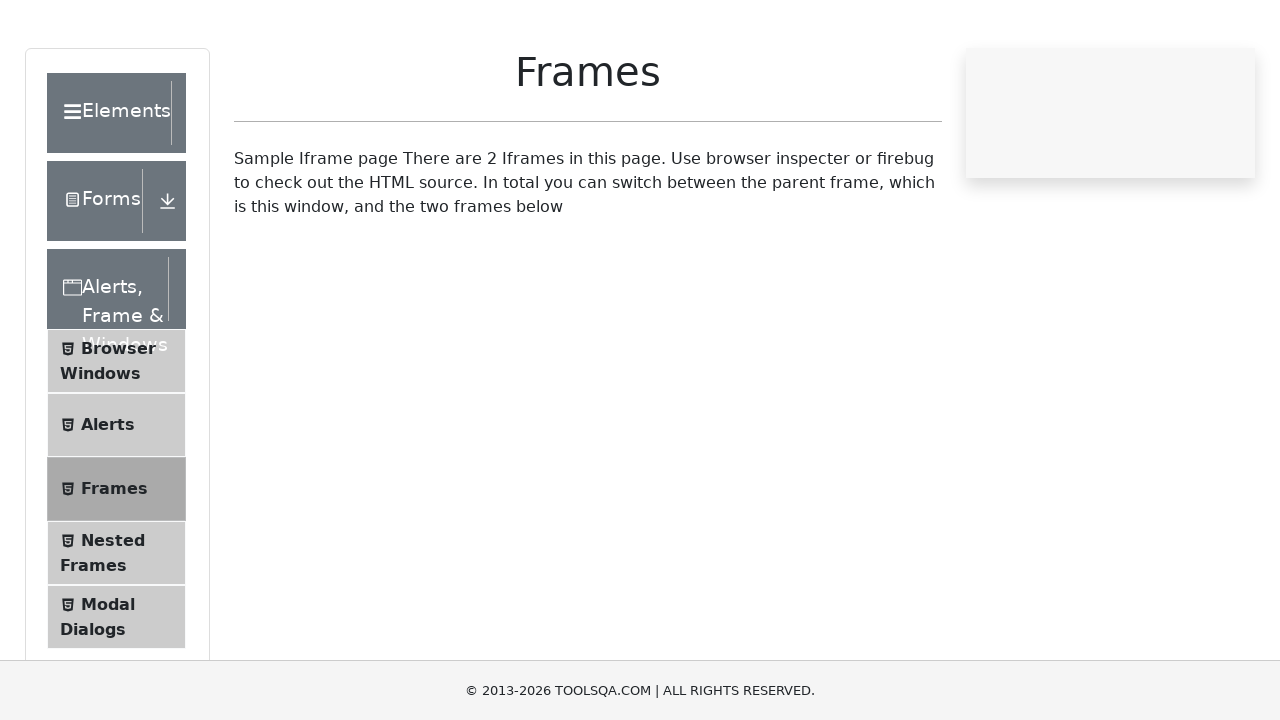

Located and switched to iframe#frame1
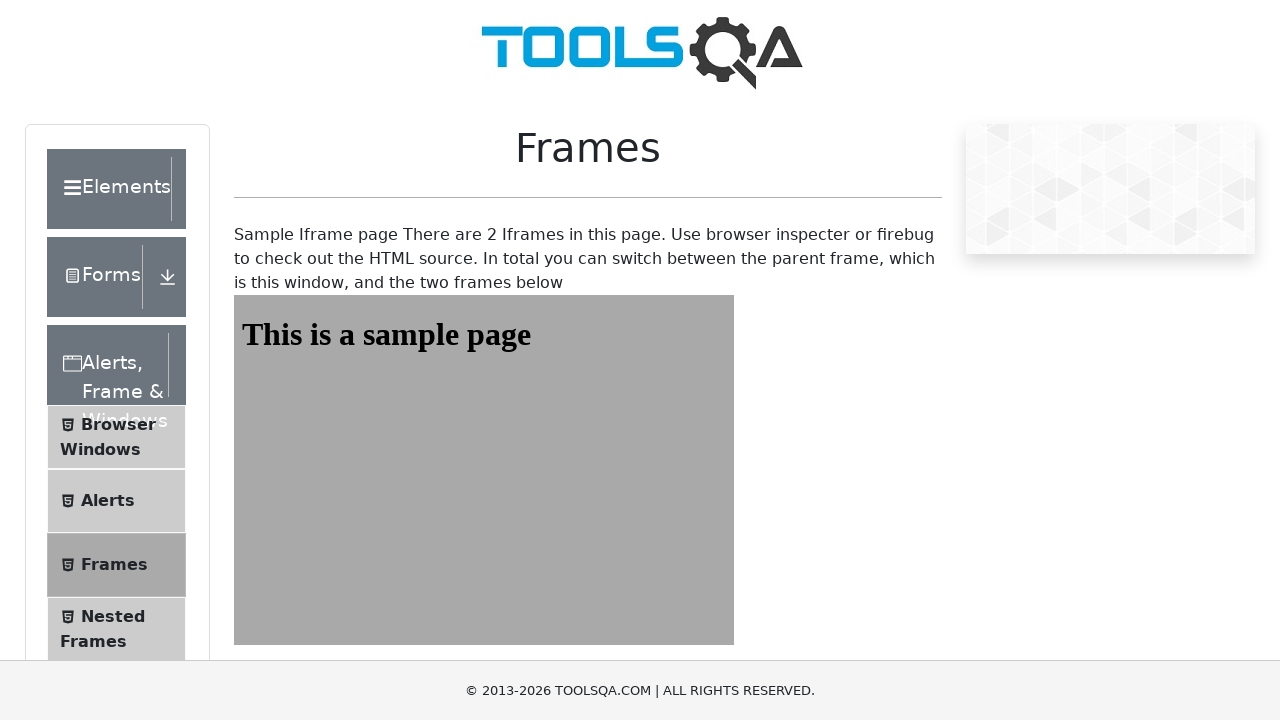

Retrieved heading text from iframe: 'This is a sample page'
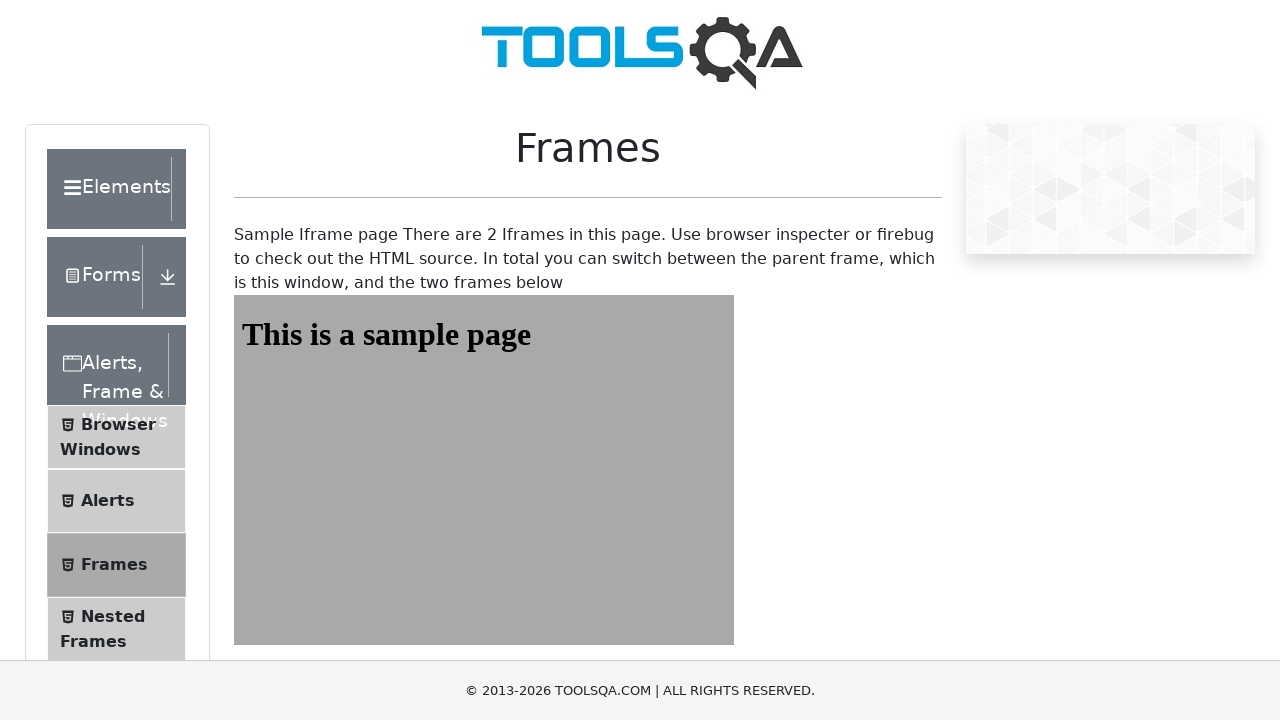

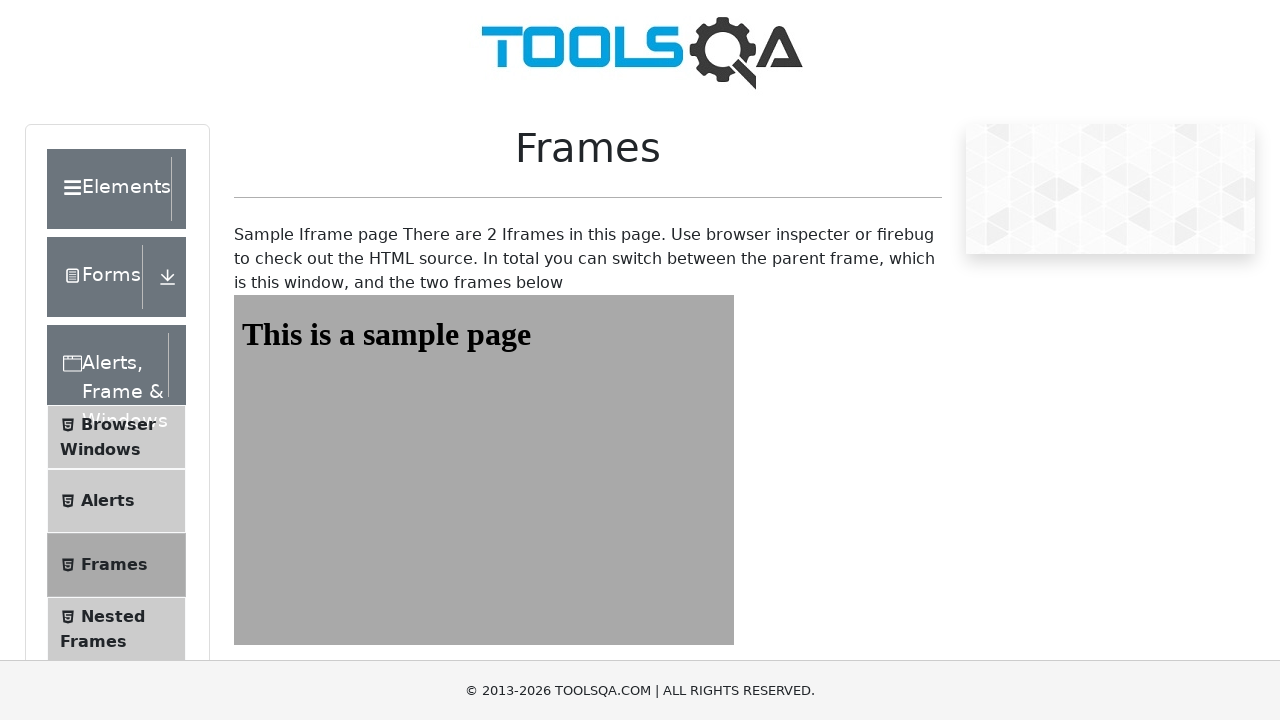